Navigates to the login page and verifies the URL is correct

Starting URL: https://the-internet.herokuapp.com/

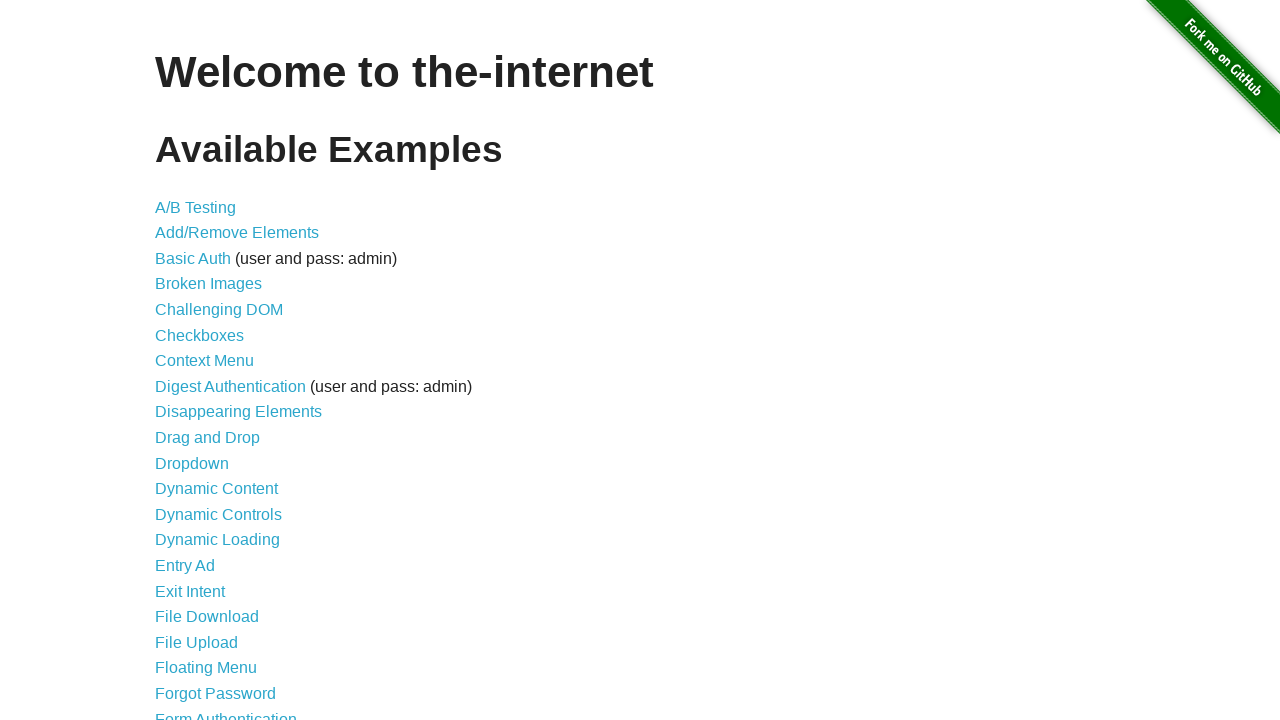

Clicked on the Form Authentication link (21st item in the list) at (226, 712) on xpath=//*[@id="content"]/ul/li[21]/a
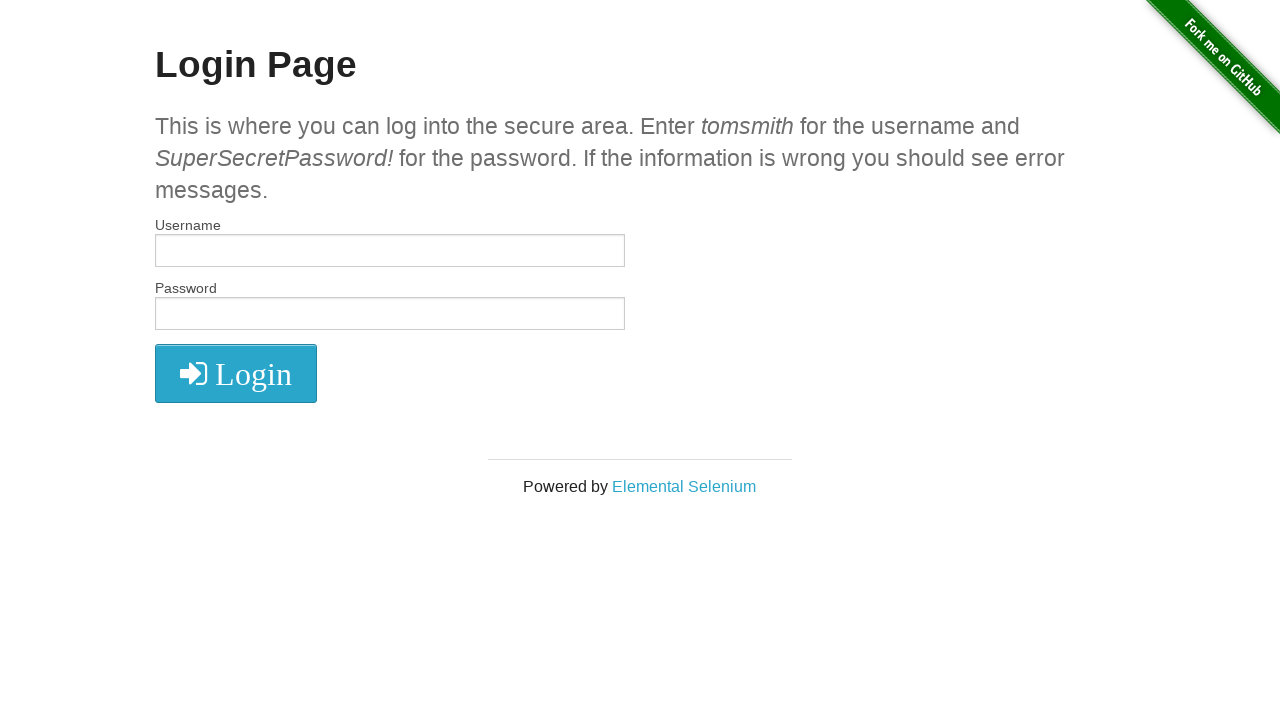

Verified navigation to login page - URL matches **/login pattern
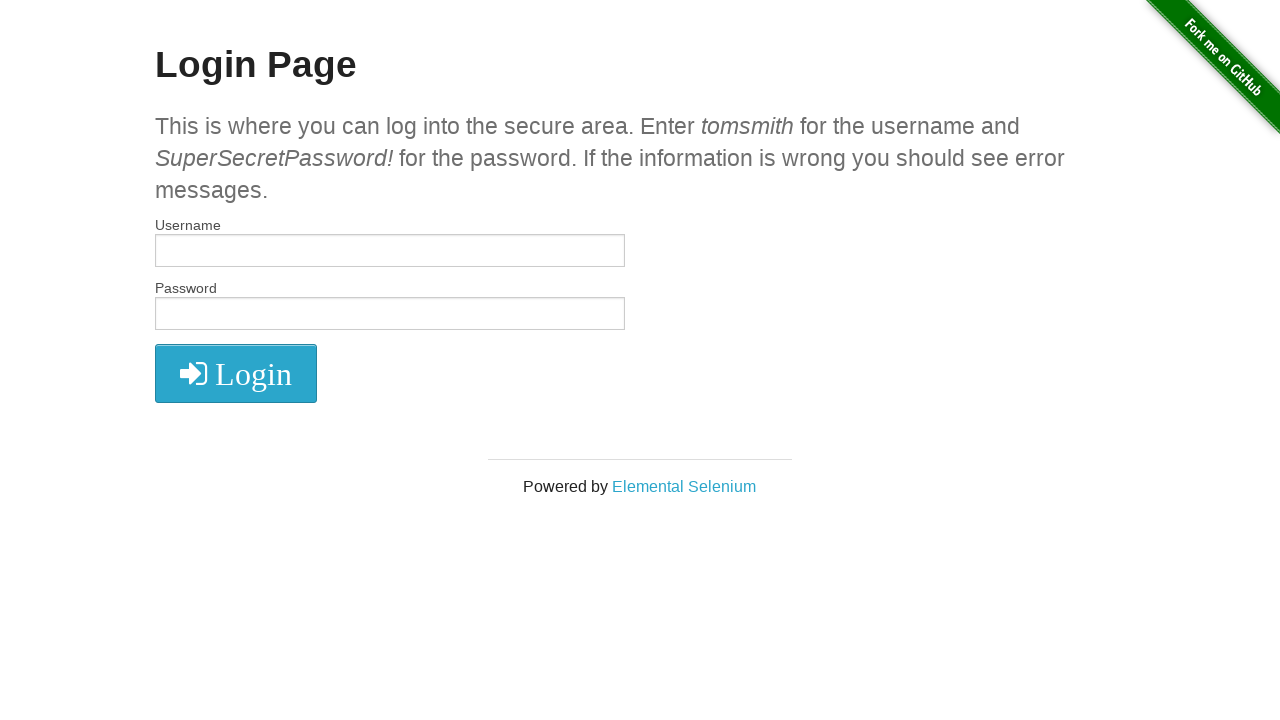

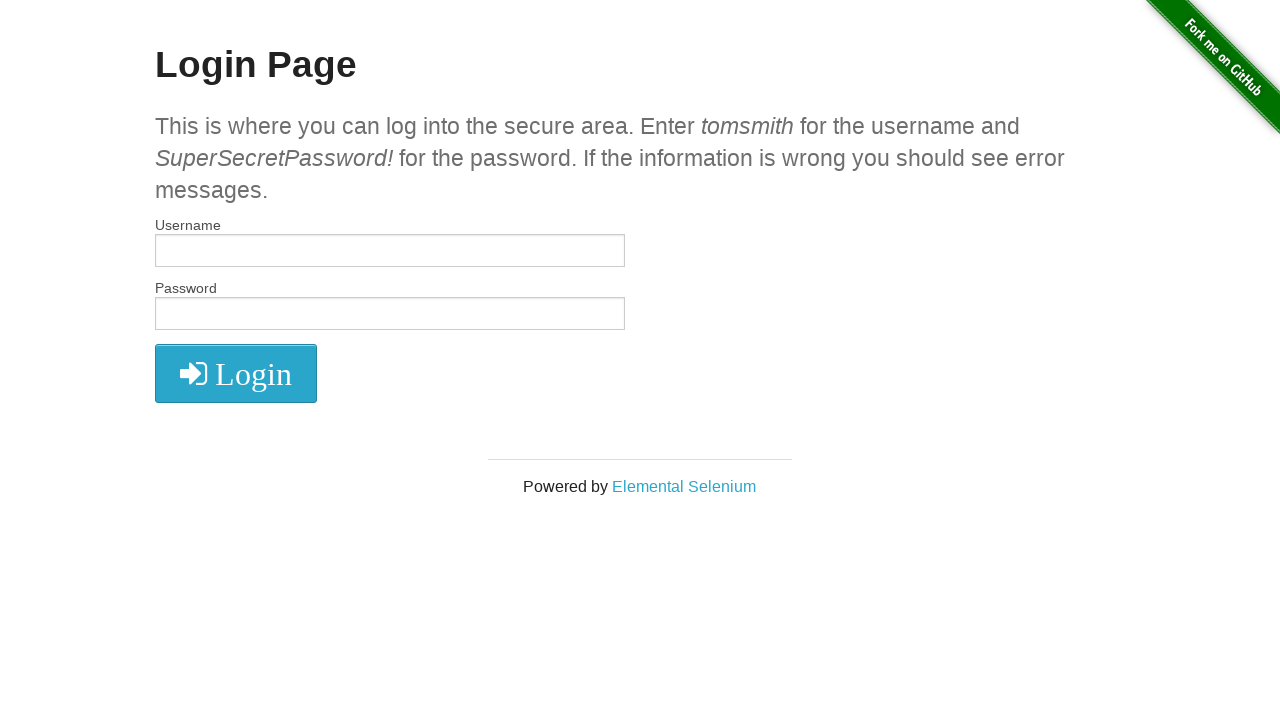